Tests window popup functionality by clicking on a Twitter follow link and handling the new window that opens

Starting URL: https://www.lambdatest.com/selenium-playground/window-popup-modal-demo

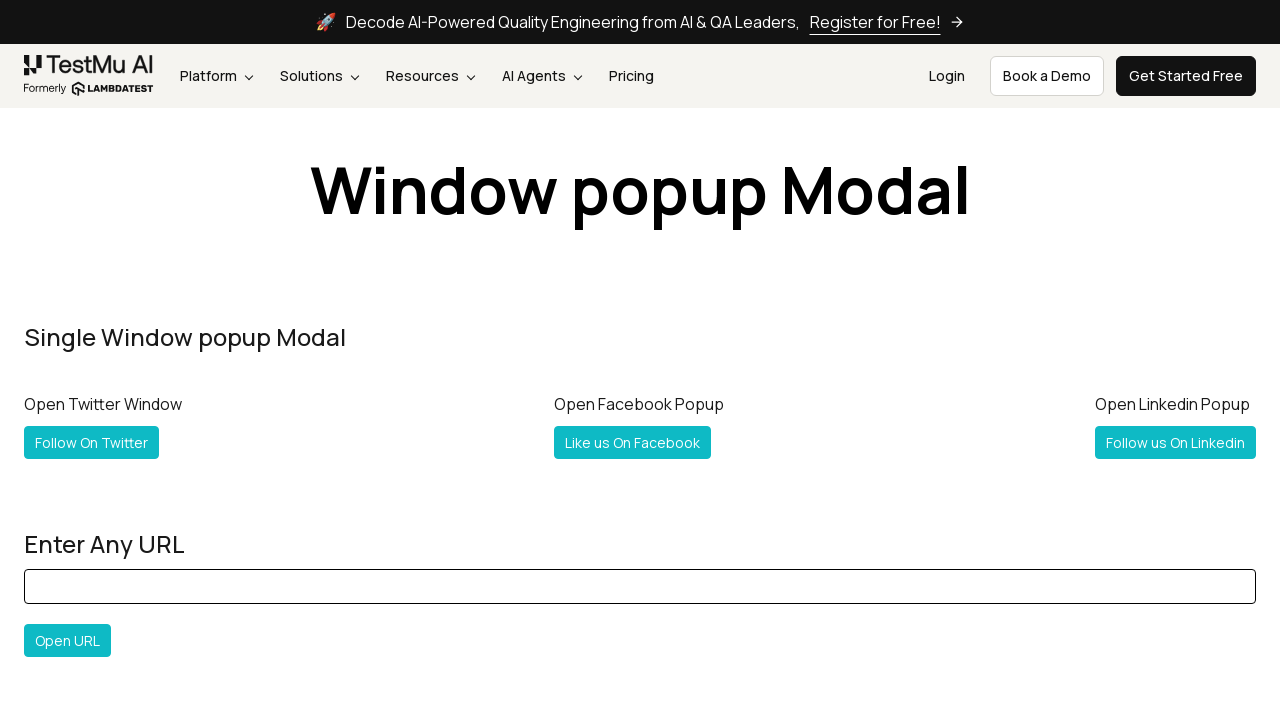

Clicked 'Follow On Twitter' link and popup window opened at (92, 442) on text='Follow On Twitter'
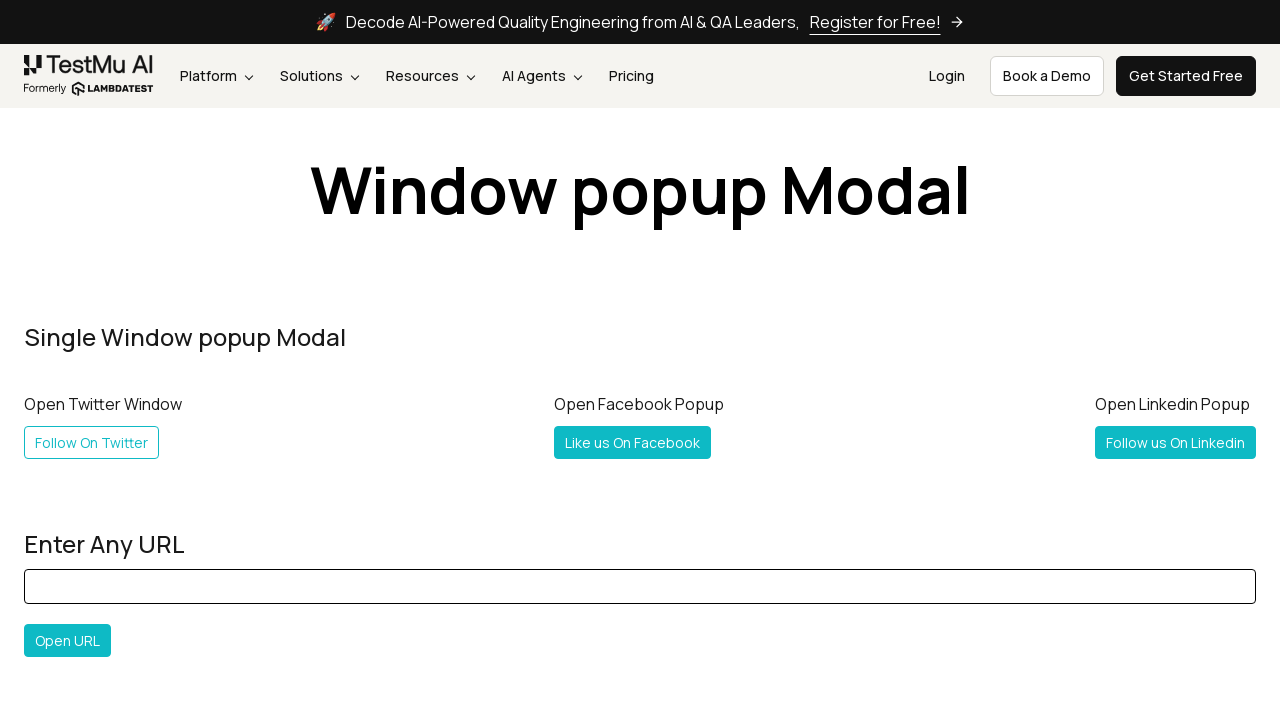

New popup window finished loading
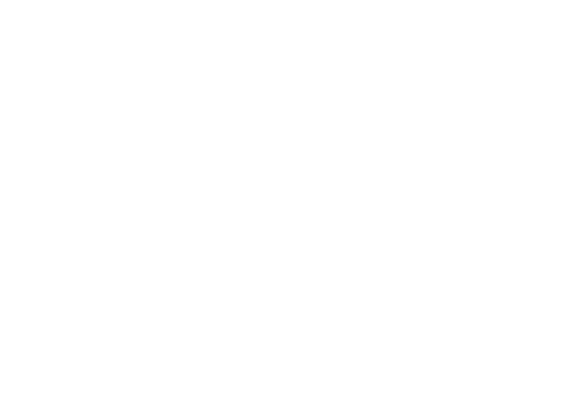

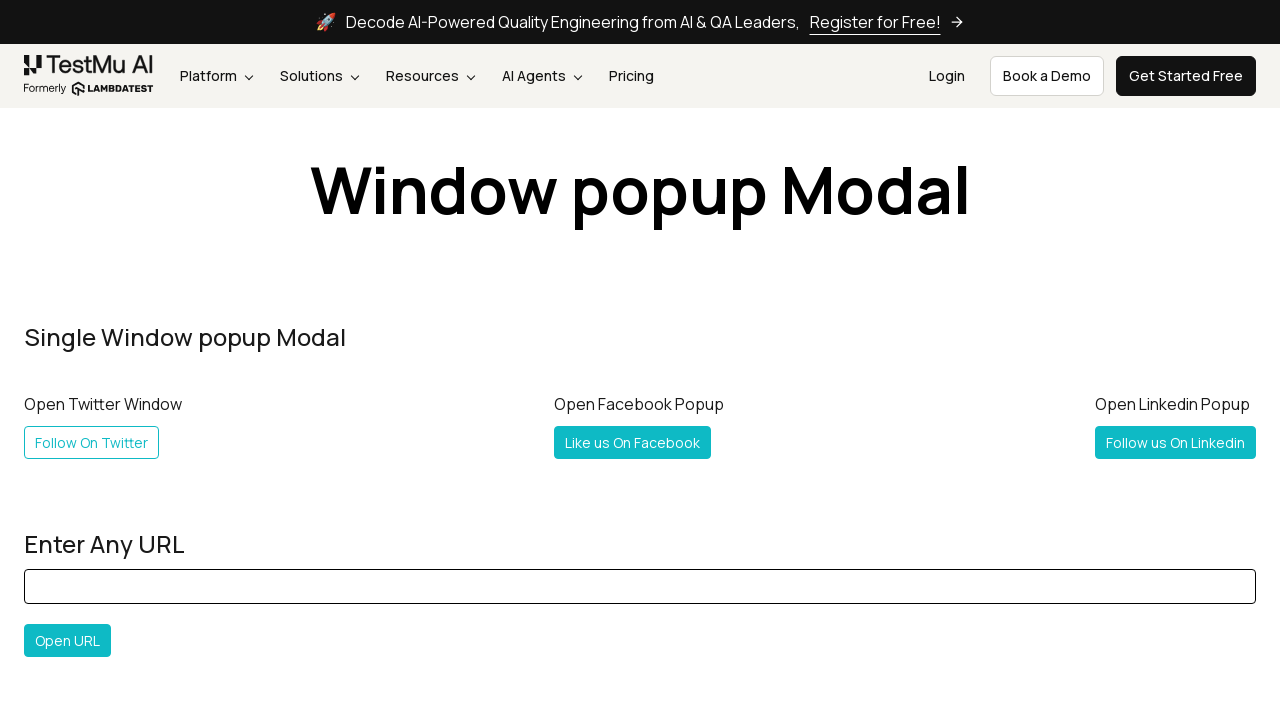